Tests a text box form by filling in full name, email, current address, and permanent address fields, then submits the form and verifies the submitted name appears in the output.

Starting URL: https://demoqa.com/text-box

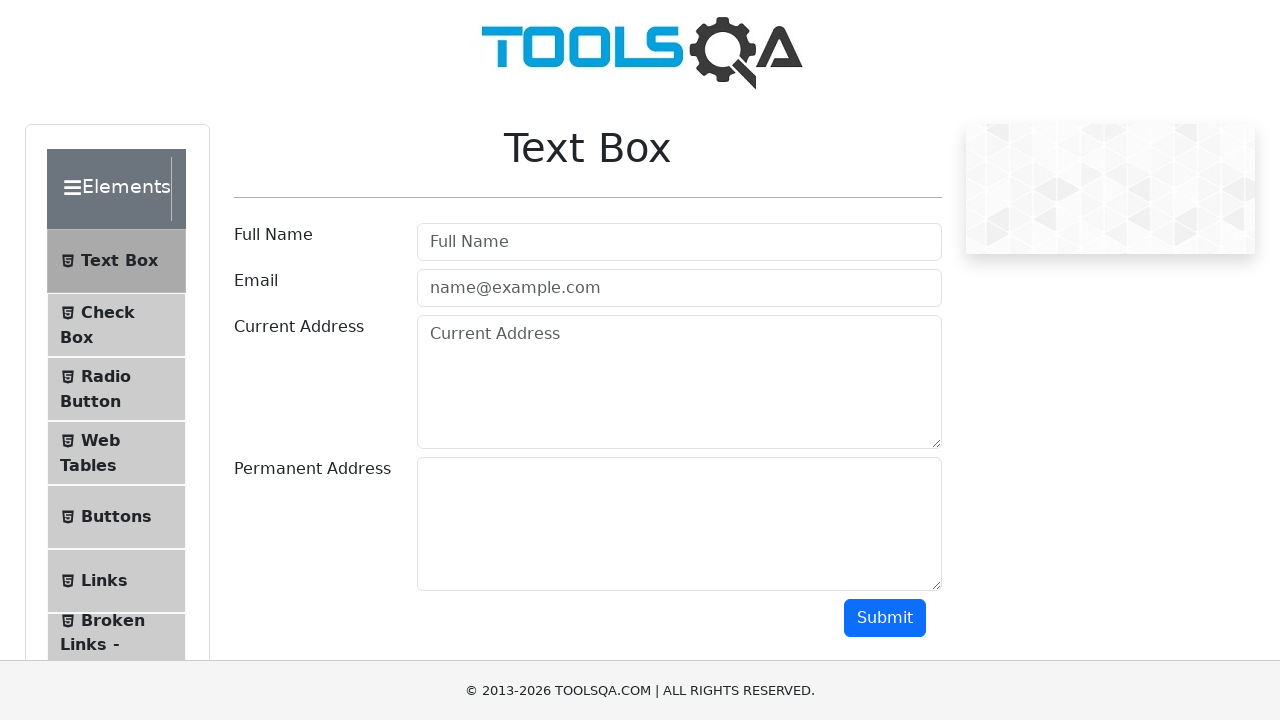

Filled full name field with 'Anton' on #userName
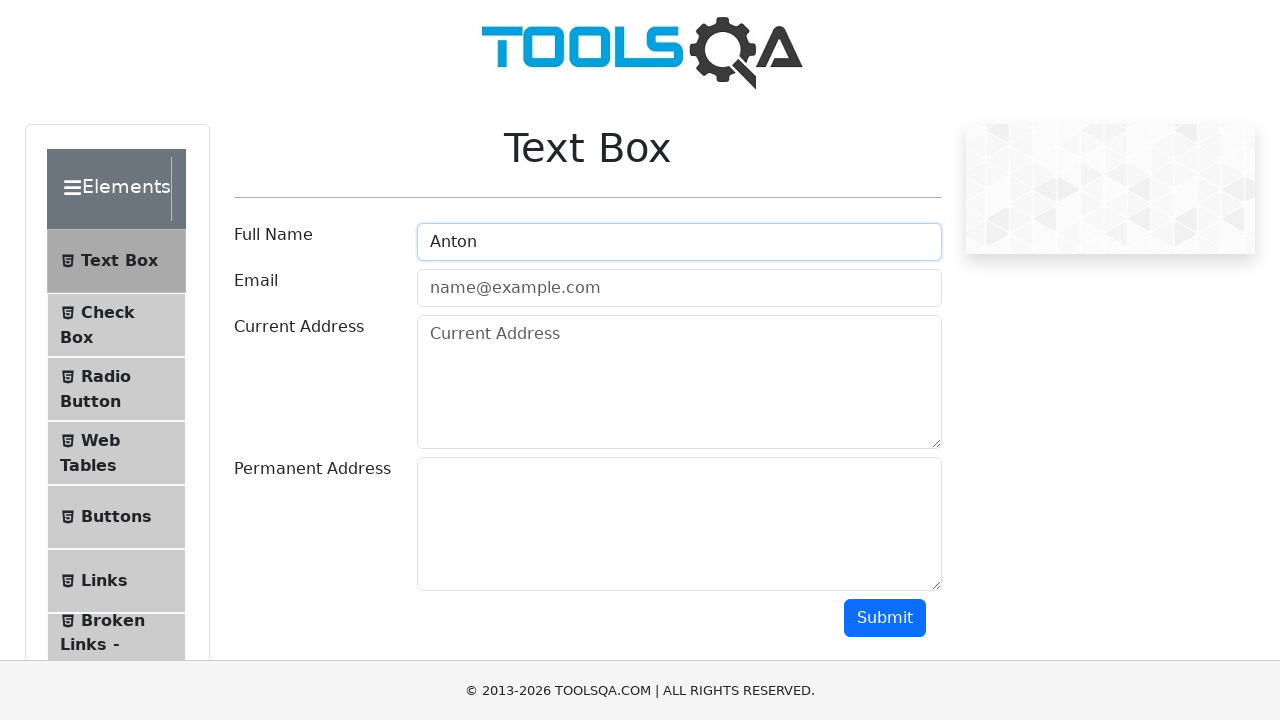

Filled email field with 'test@mail.ru' on #userEmail
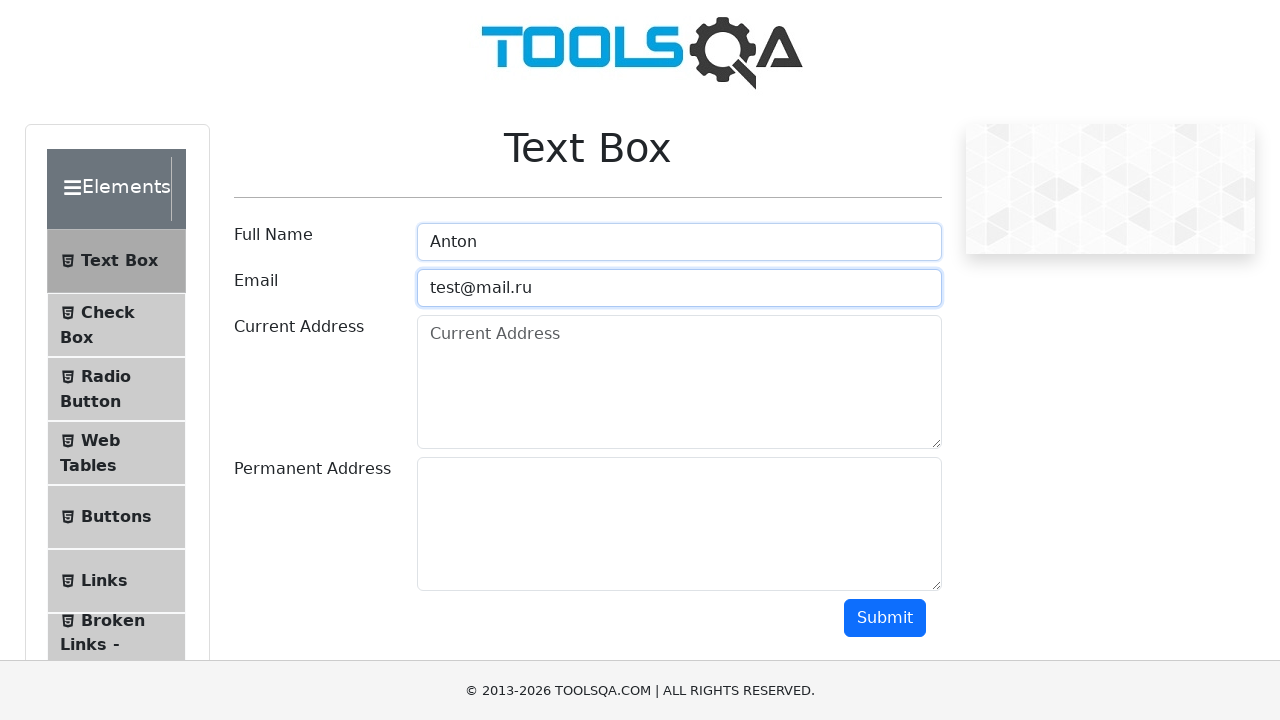

Filled current address field with 'Moskov dubrovka' on #currentAddress
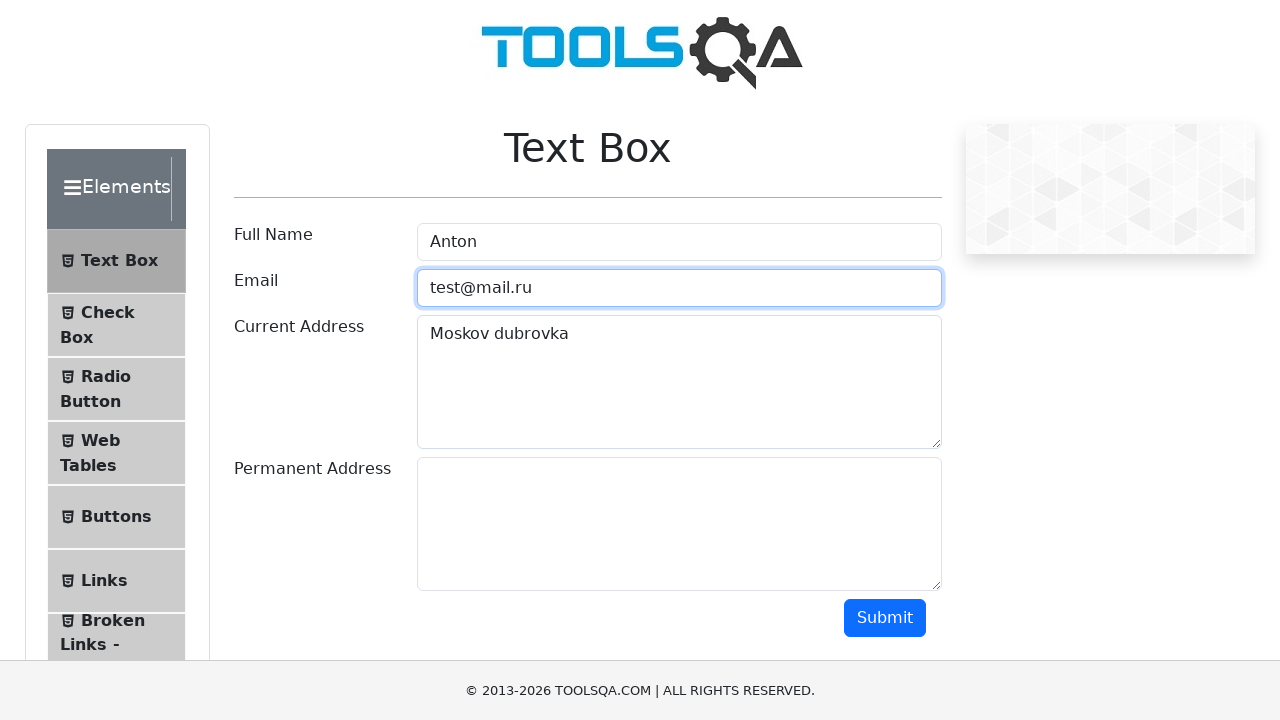

Filled permanent address field with 'Moskov random street' on #permanentAddress
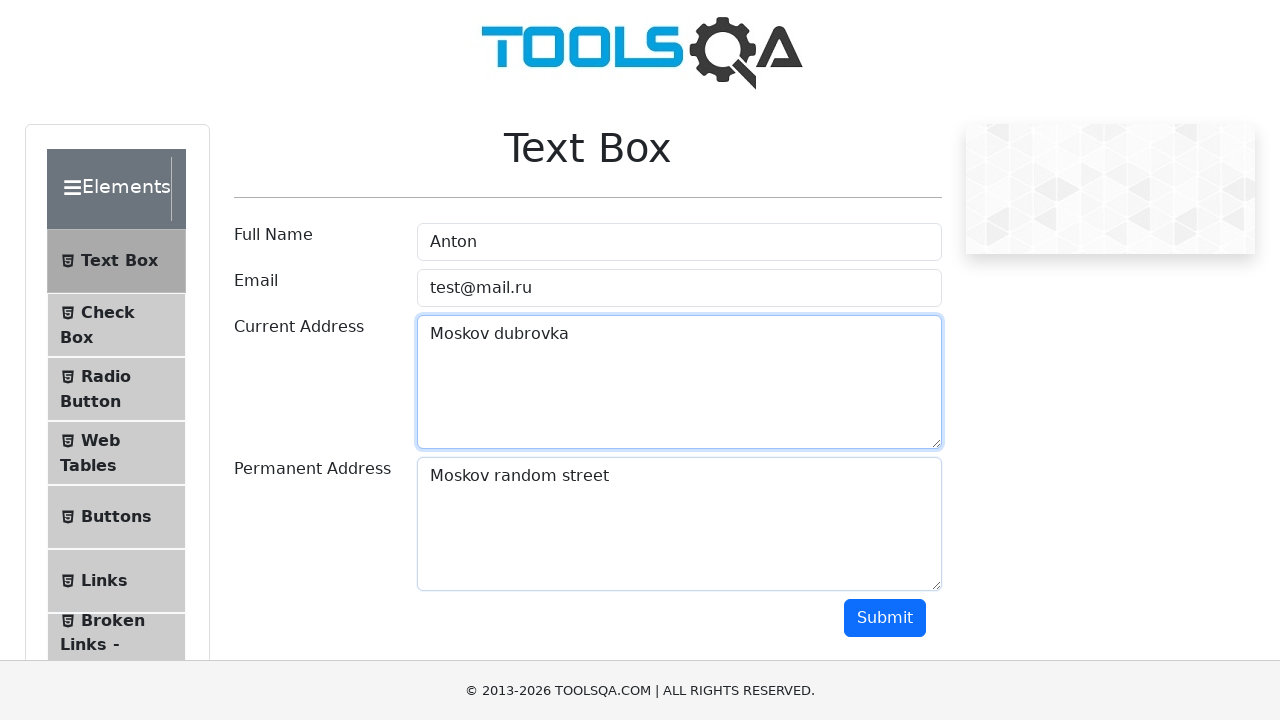

Clicked submit button to submit the form at (885, 618) on #submit
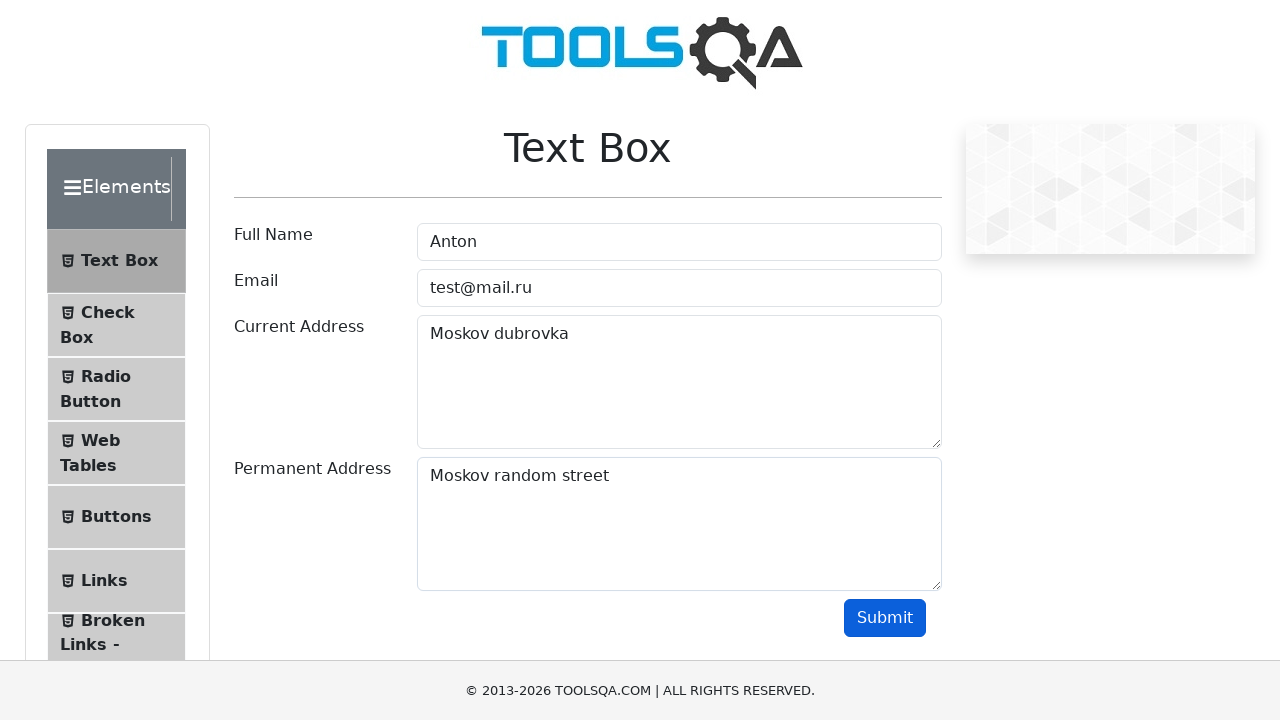

Form submission output loaded, name element appeared
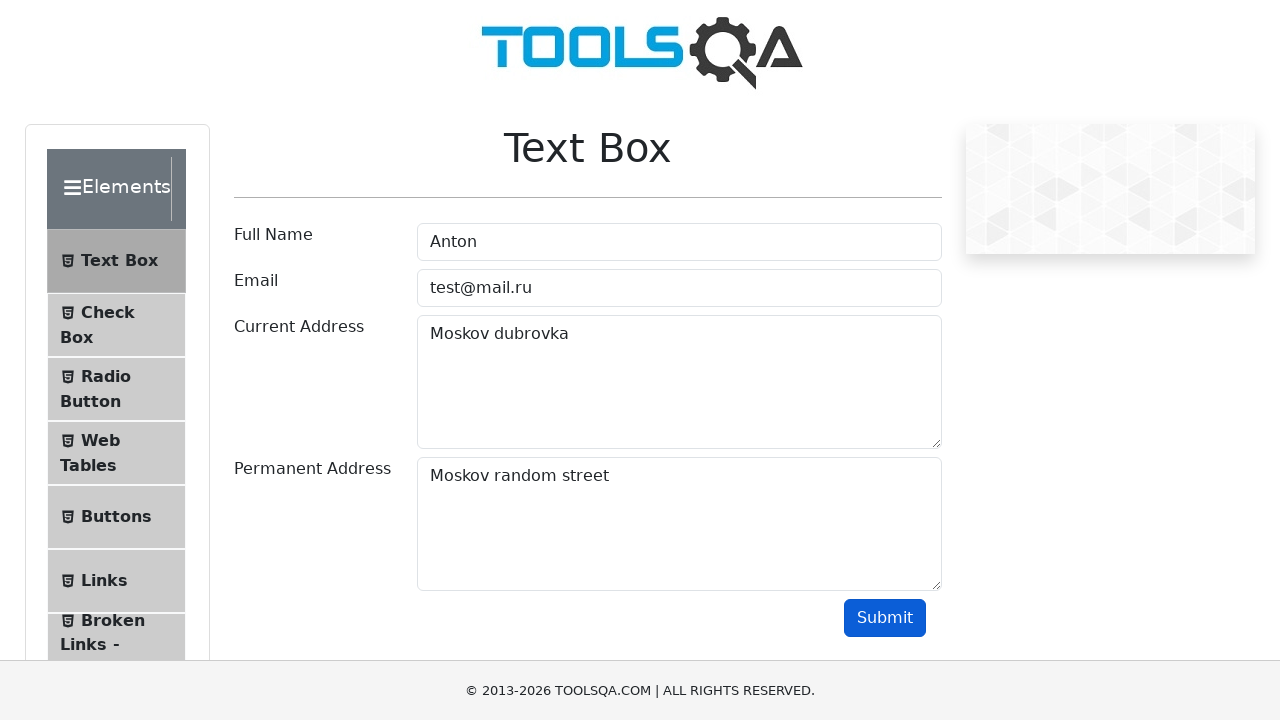

Located the submitted name element in output
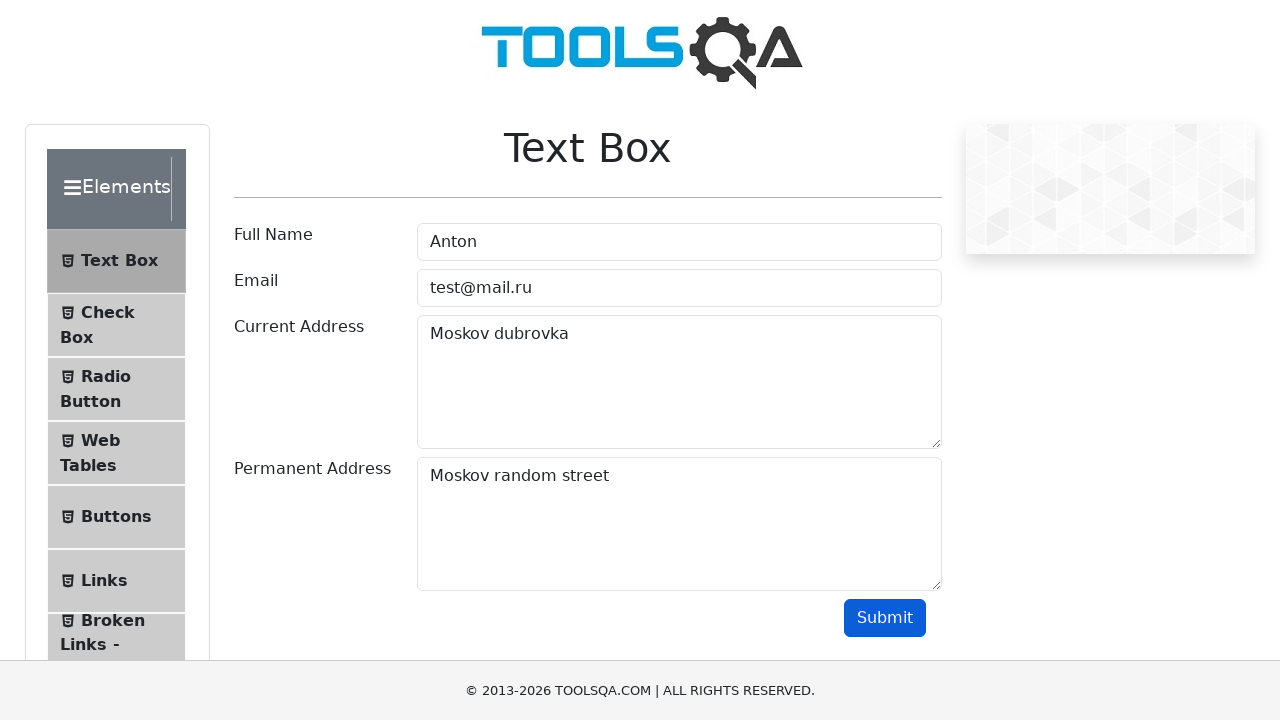

Verified that submitted name 'Anton' appears in the output
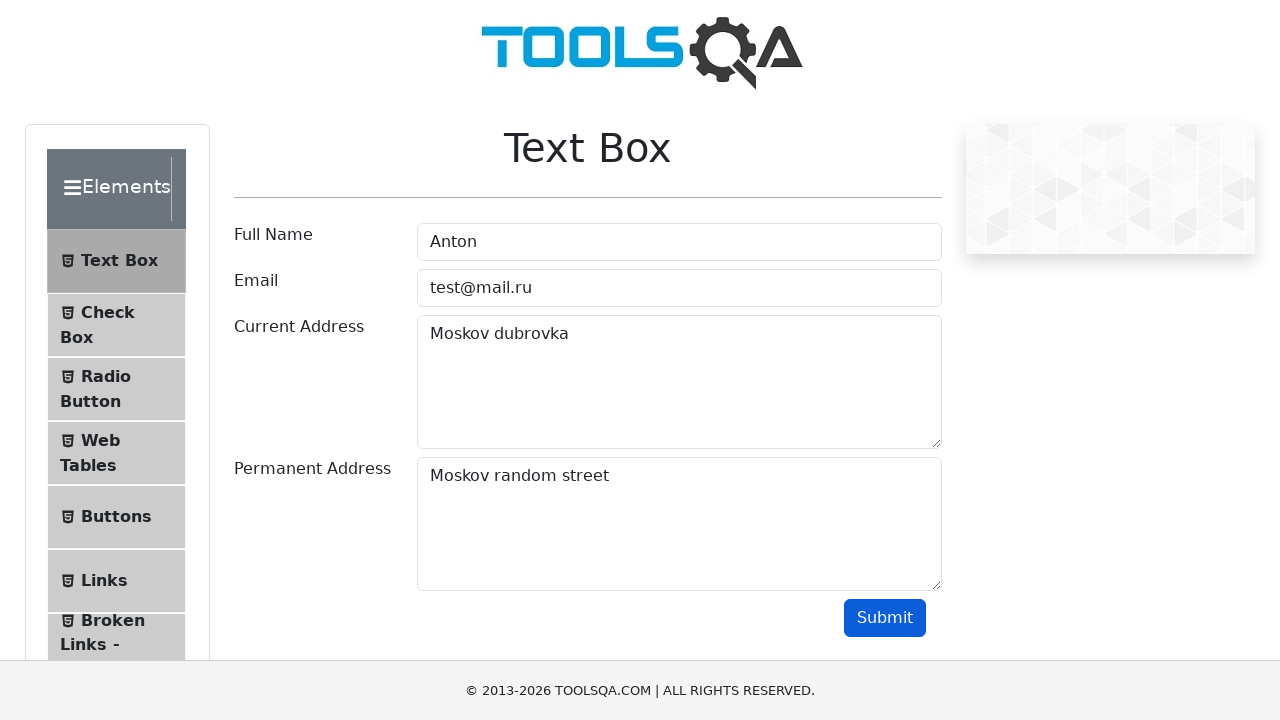

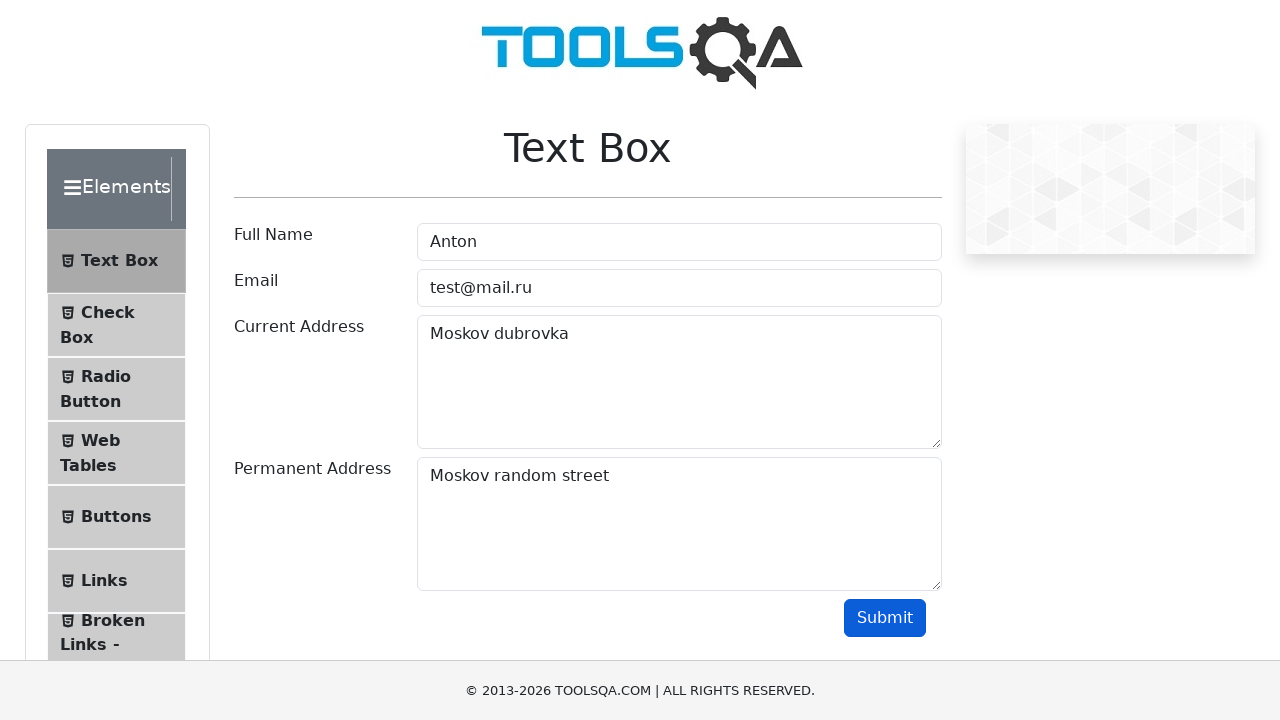